Tests autocomplete/autosuggest functionality by typing a partial text and selecting a matching option from the dropdown suggestions

Starting URL: https://rahulshettyacademy.com/dropdownsPractise/

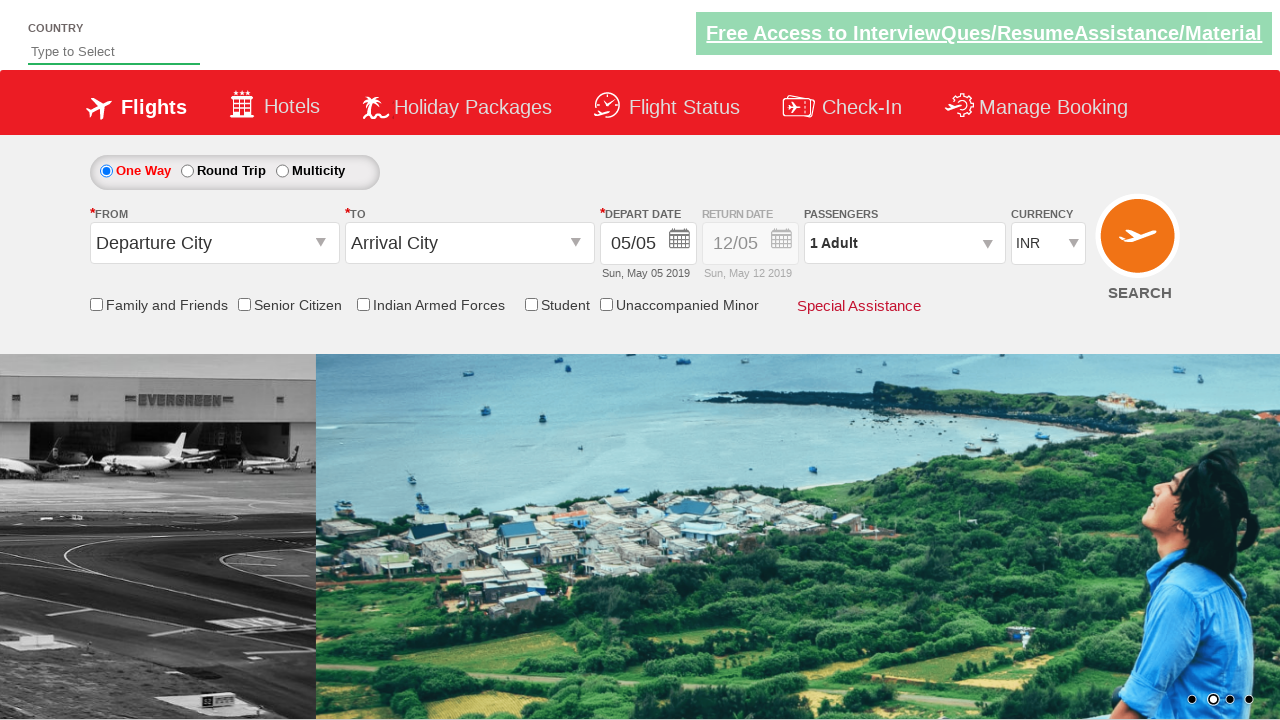

Typed 'pa' in autosuggest field to trigger suggestions on #autosuggest
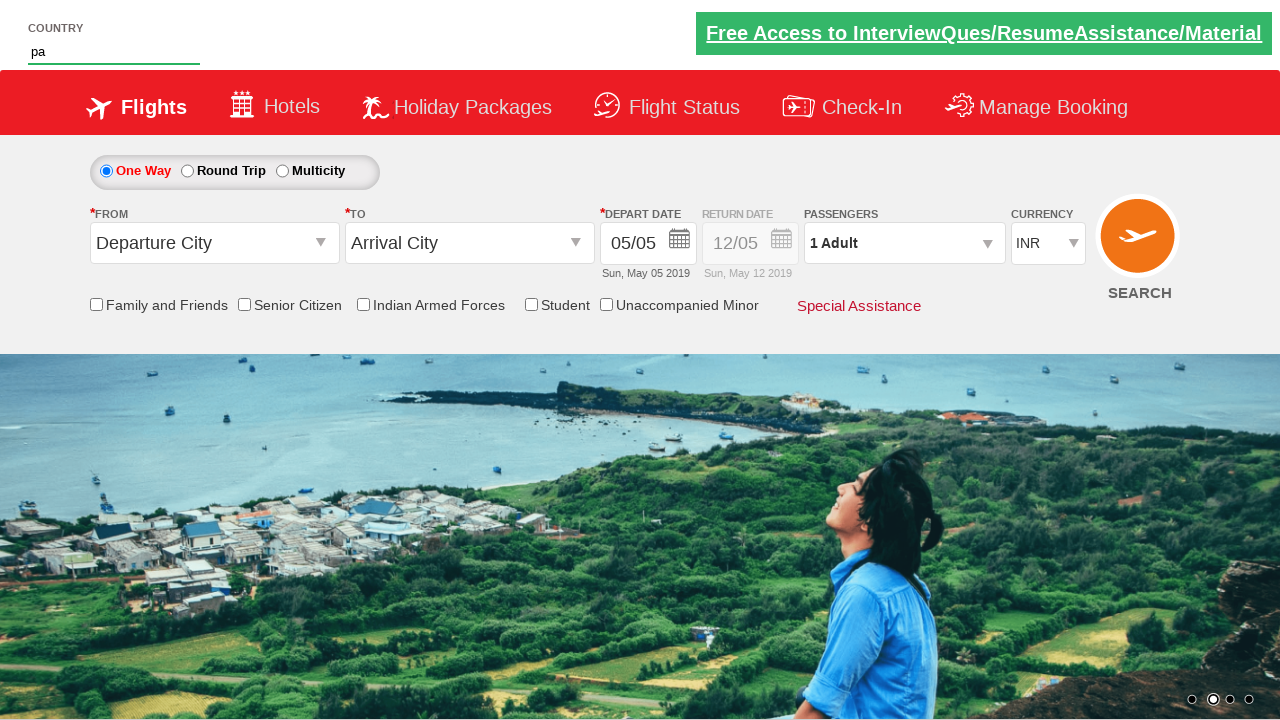

Autocomplete suggestions dropdown appeared
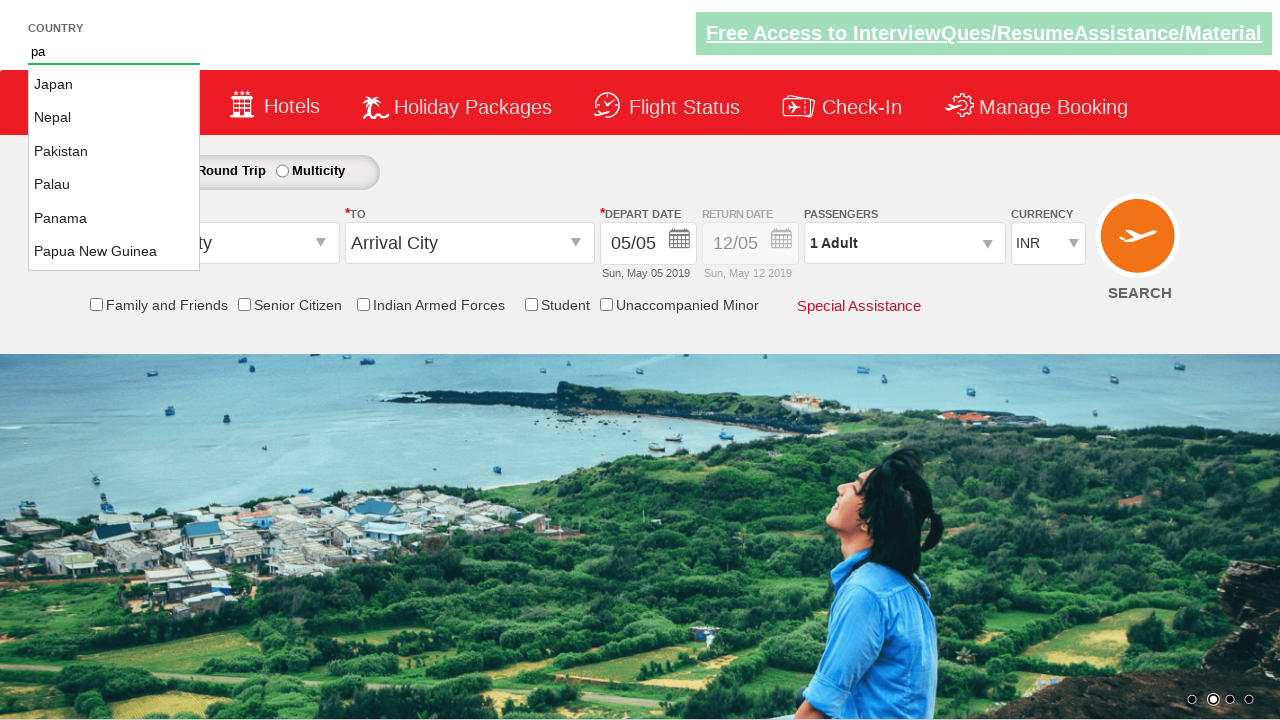

Selected 'Panama' option from autosuggest dropdown at (114, 218) on li[class$='ui-menu-item'] a:text-is('Panama')
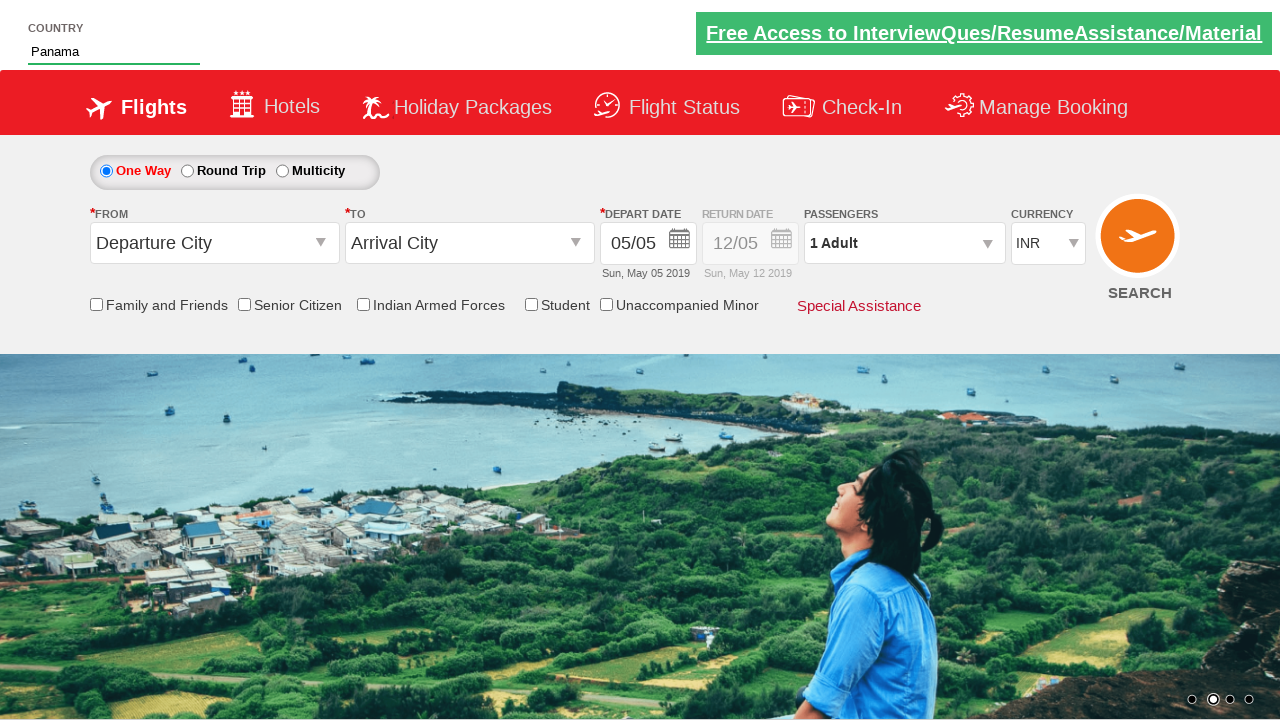

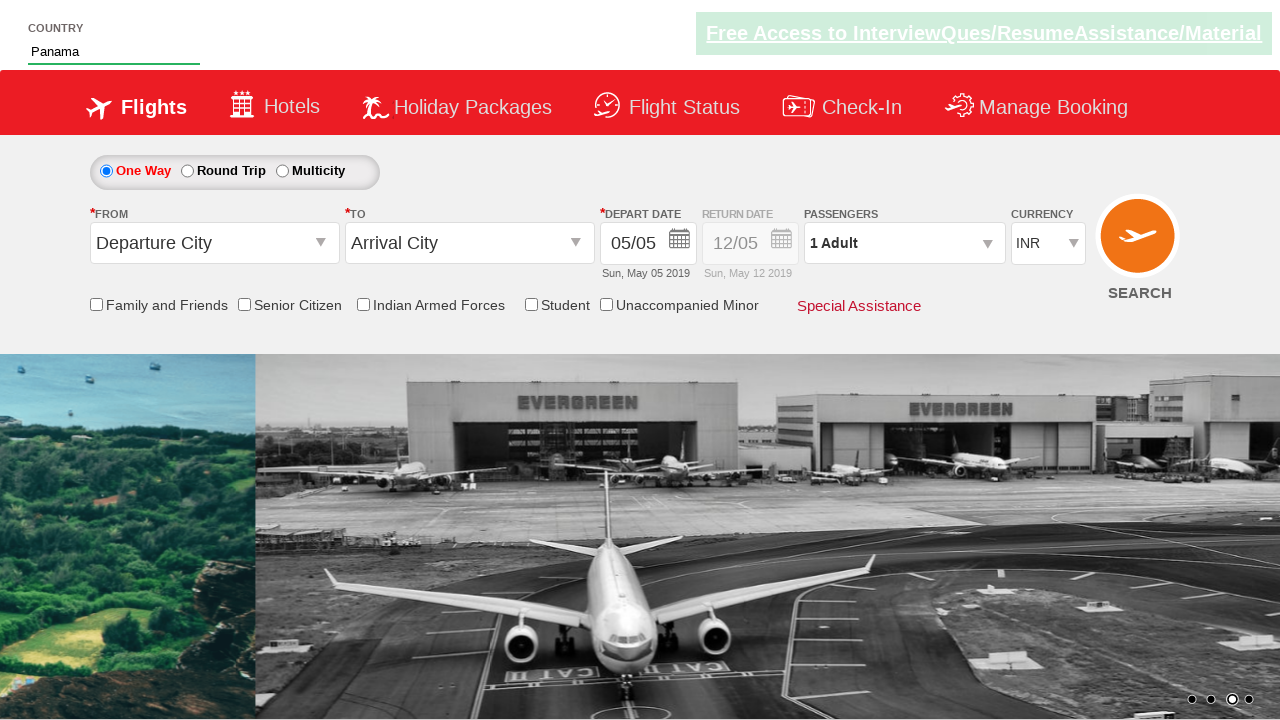